Navigates to the OrangeHRM demo page and verifies that the page title is 'OrangeHRM'

Starting URL: http://alchemy.hguy.co/orangehrm

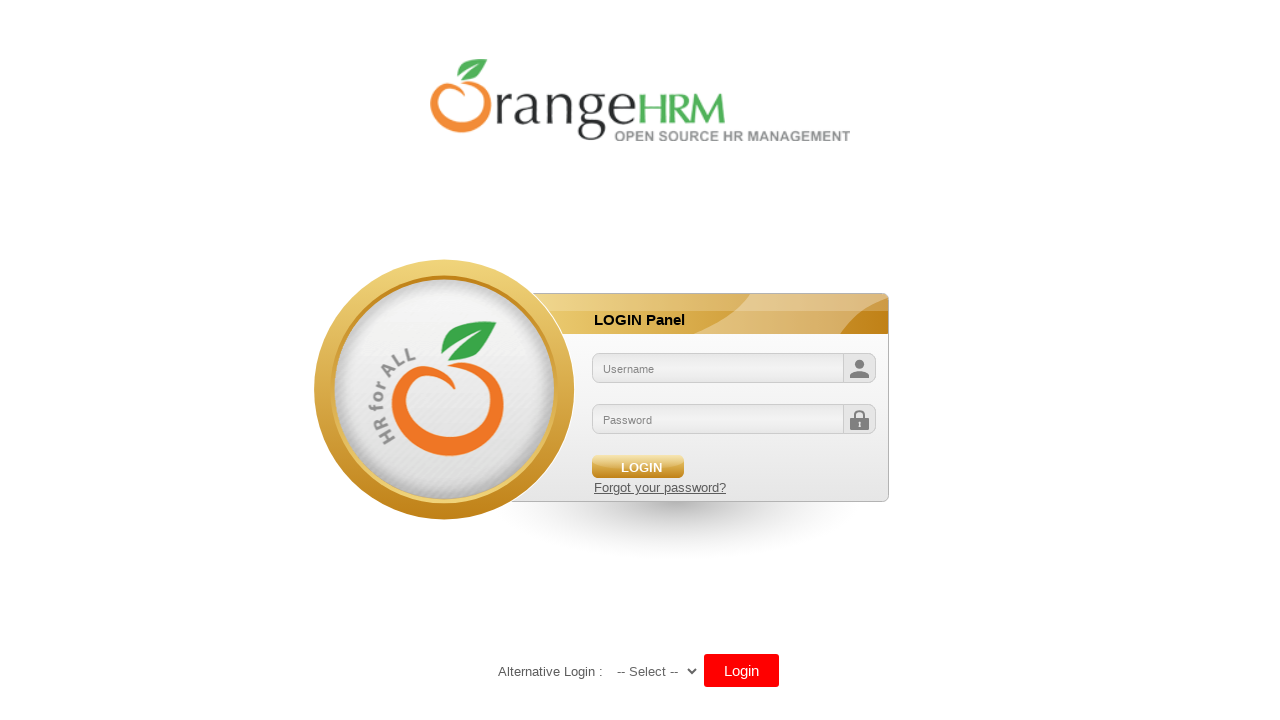

Navigated to OrangeHRM demo page at http://alchemy.hguy.co/orangehrm
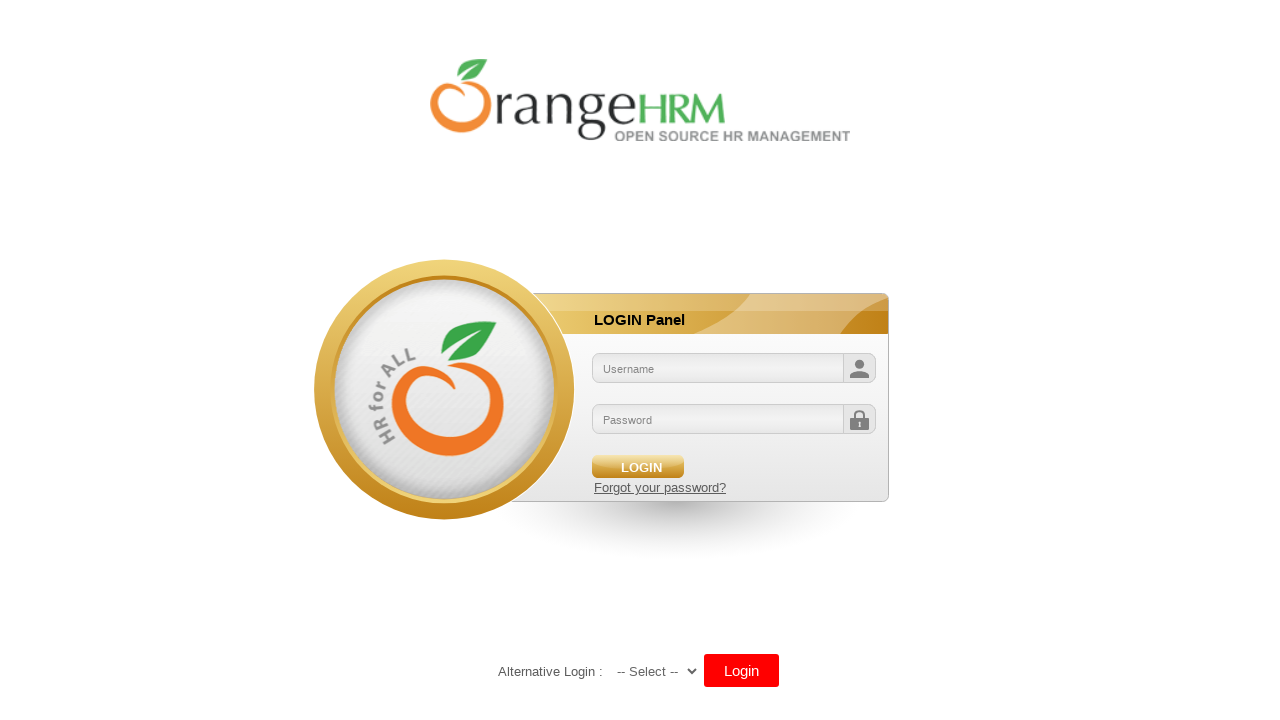

Verified page title is 'OrangeHRM'
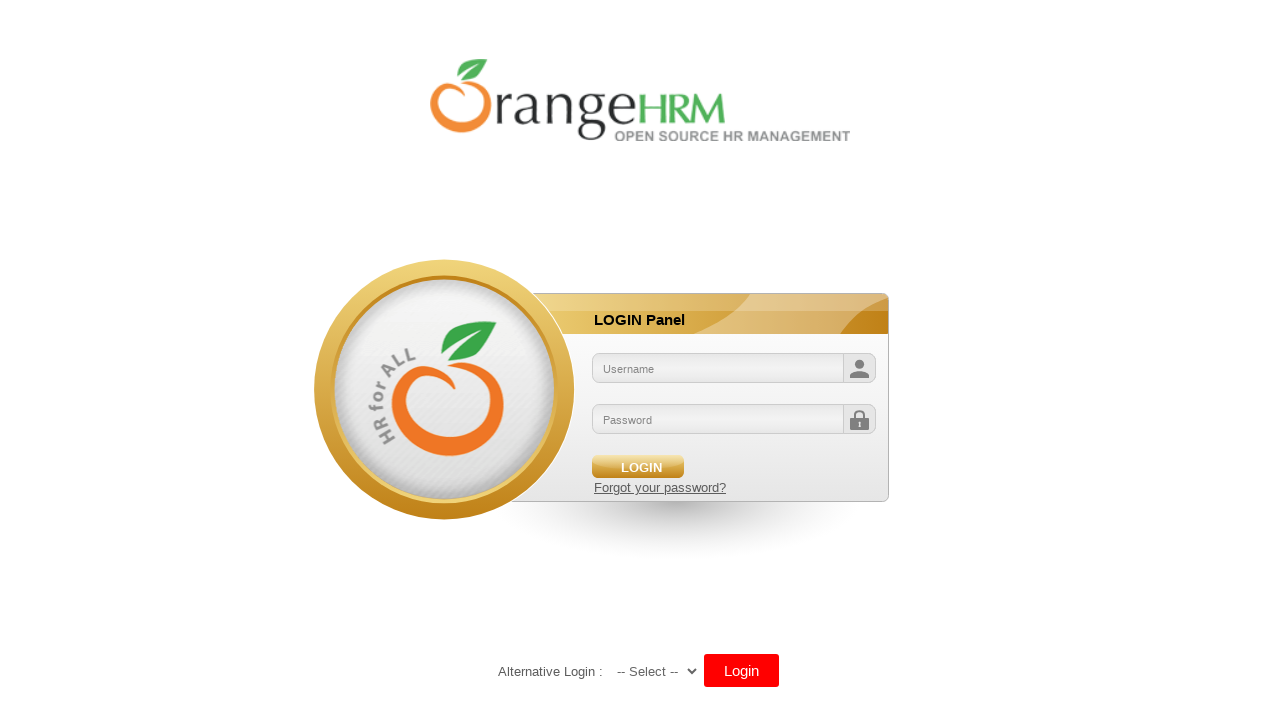

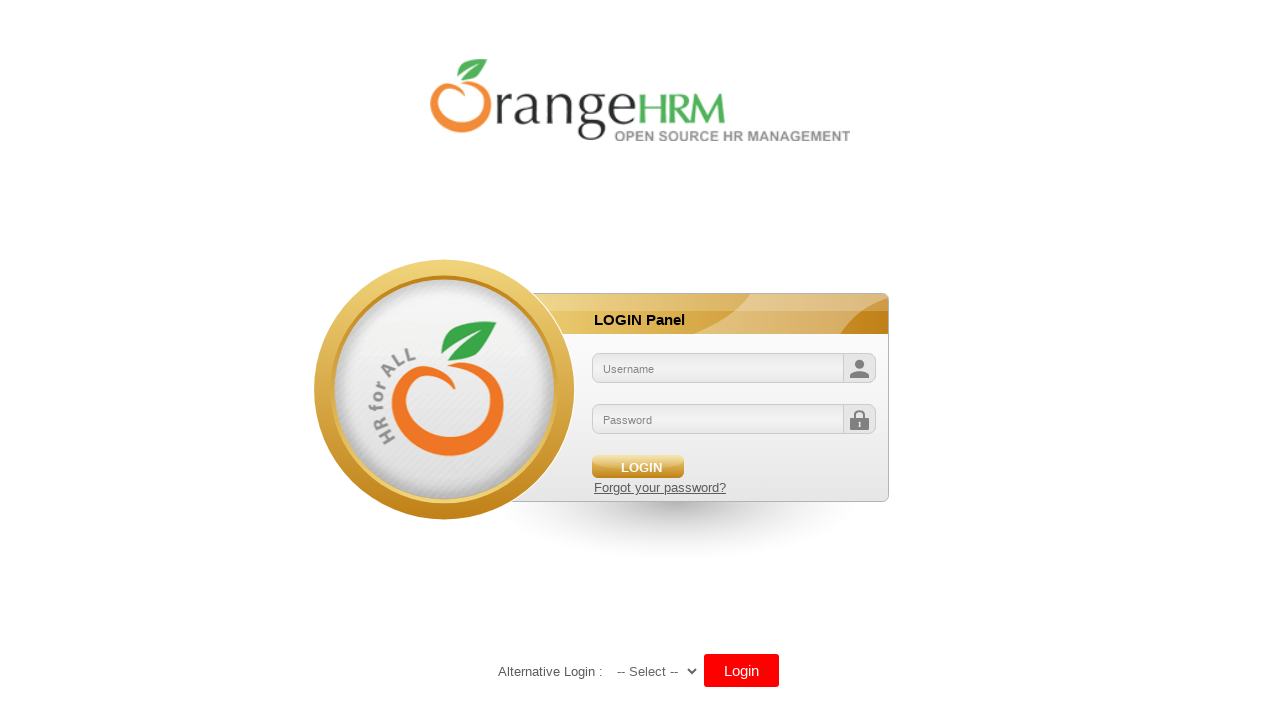